Tests opting out of A/B tests by navigating to a split test page, verifying the initial A/B test state, then forging an opt-out cookie and confirming the page changes to show "No A/B Test".

Starting URL: http://the-internet.herokuapp.com/abtest

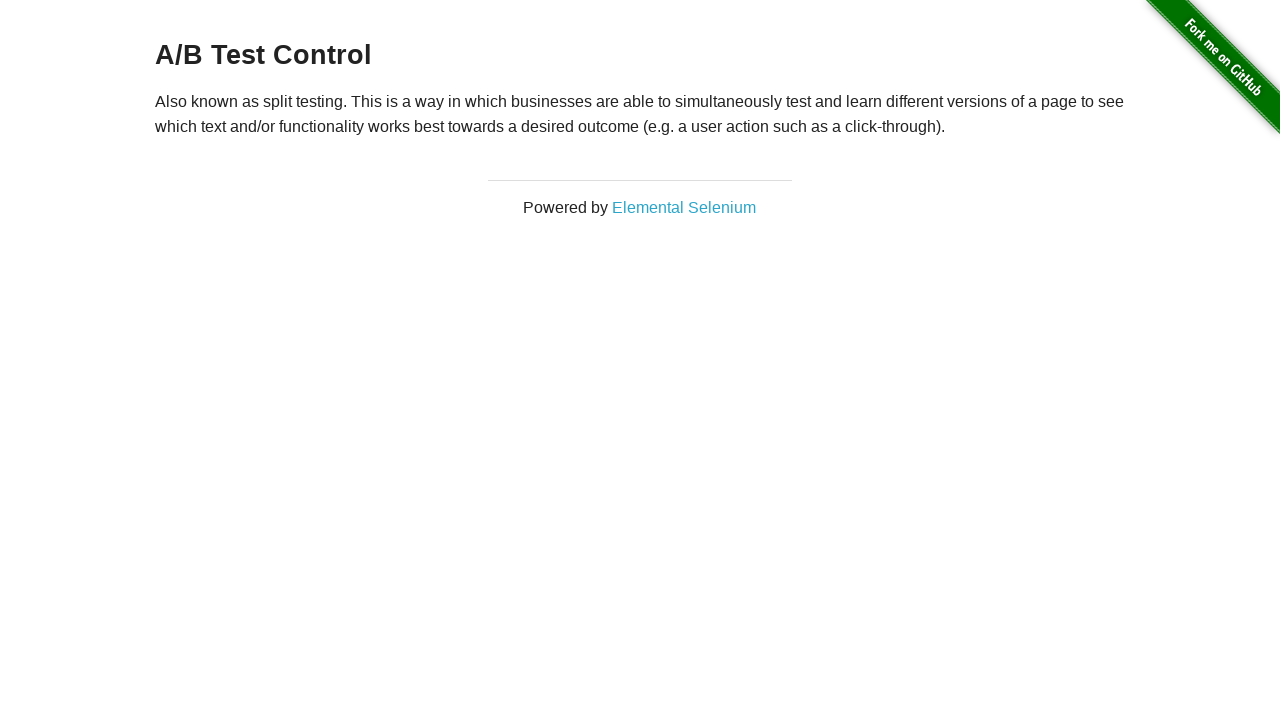

Retrieved initial heading text from A/B test page
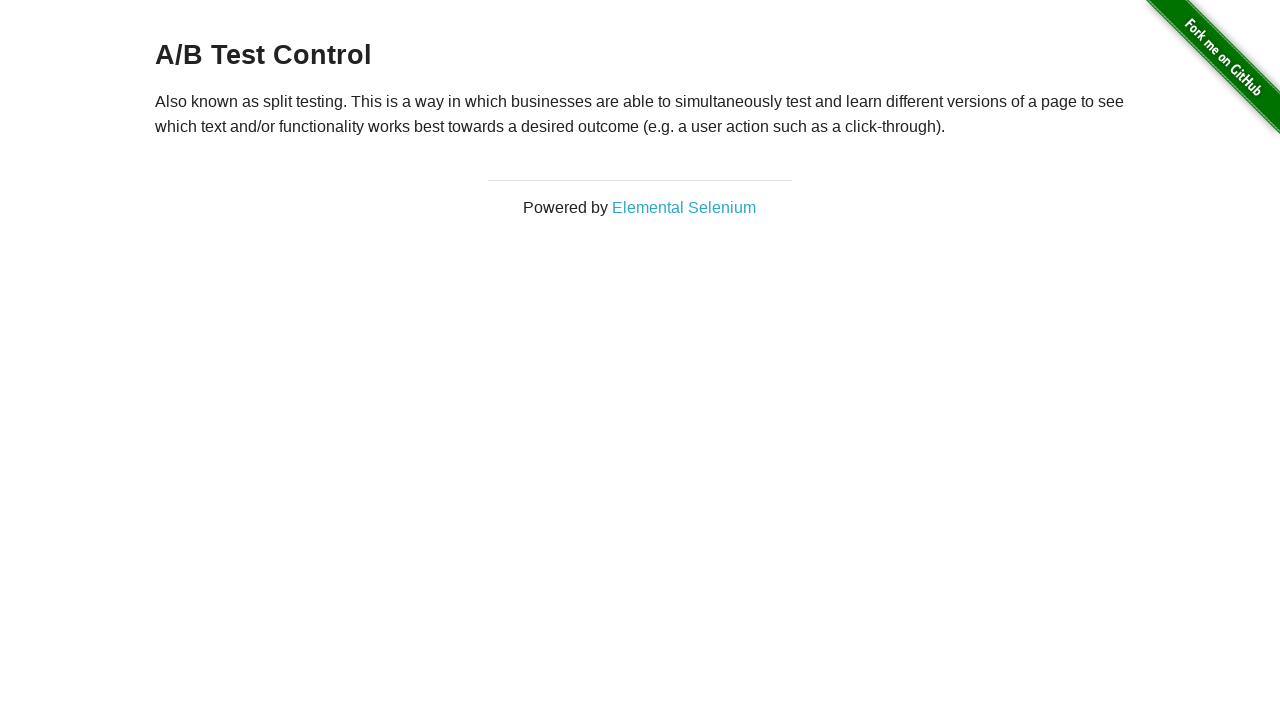

Verified page is showing an A/B test variation (Variation 1 or Control)
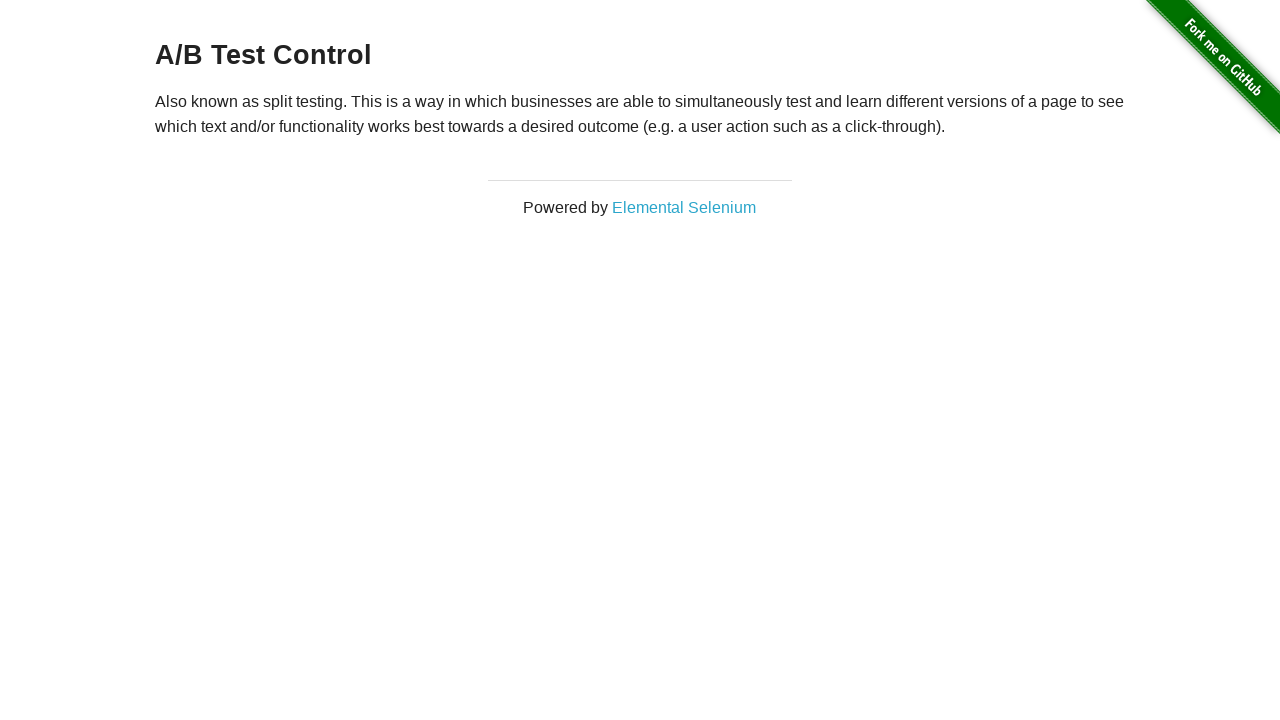

Added optimizelyOptOut cookie with value 'true'
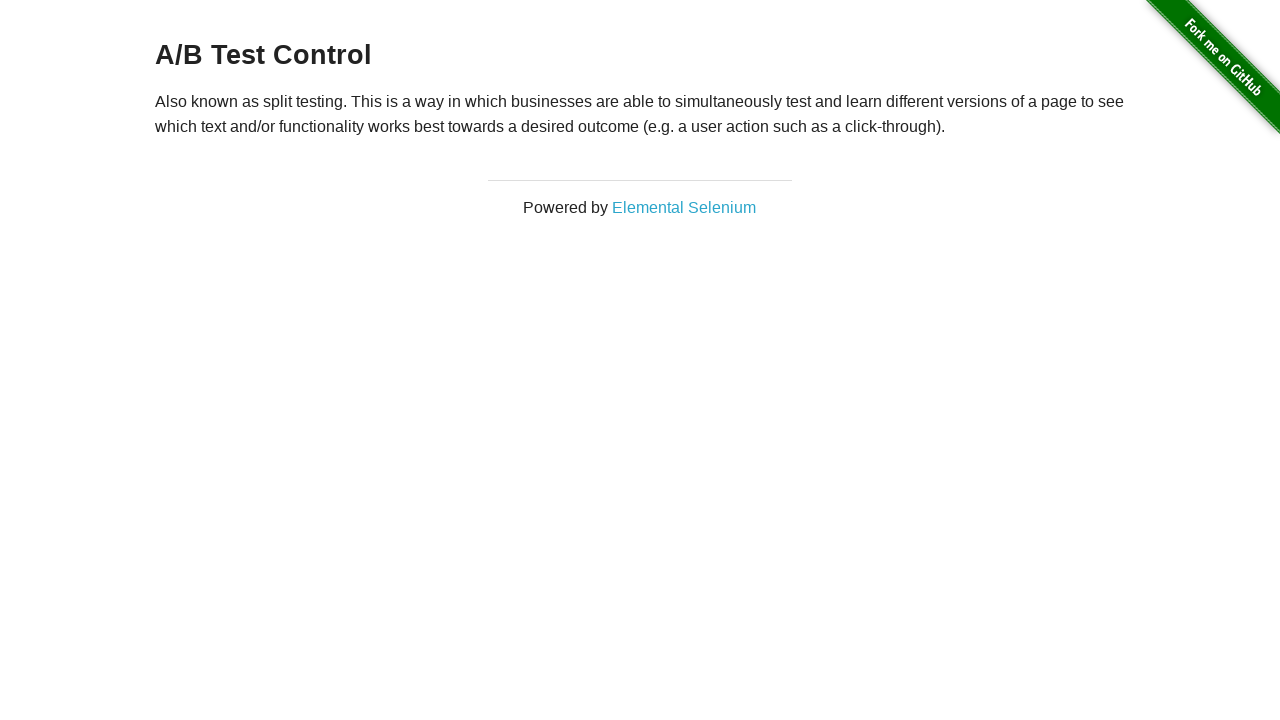

Reloaded page after adding opt-out cookie
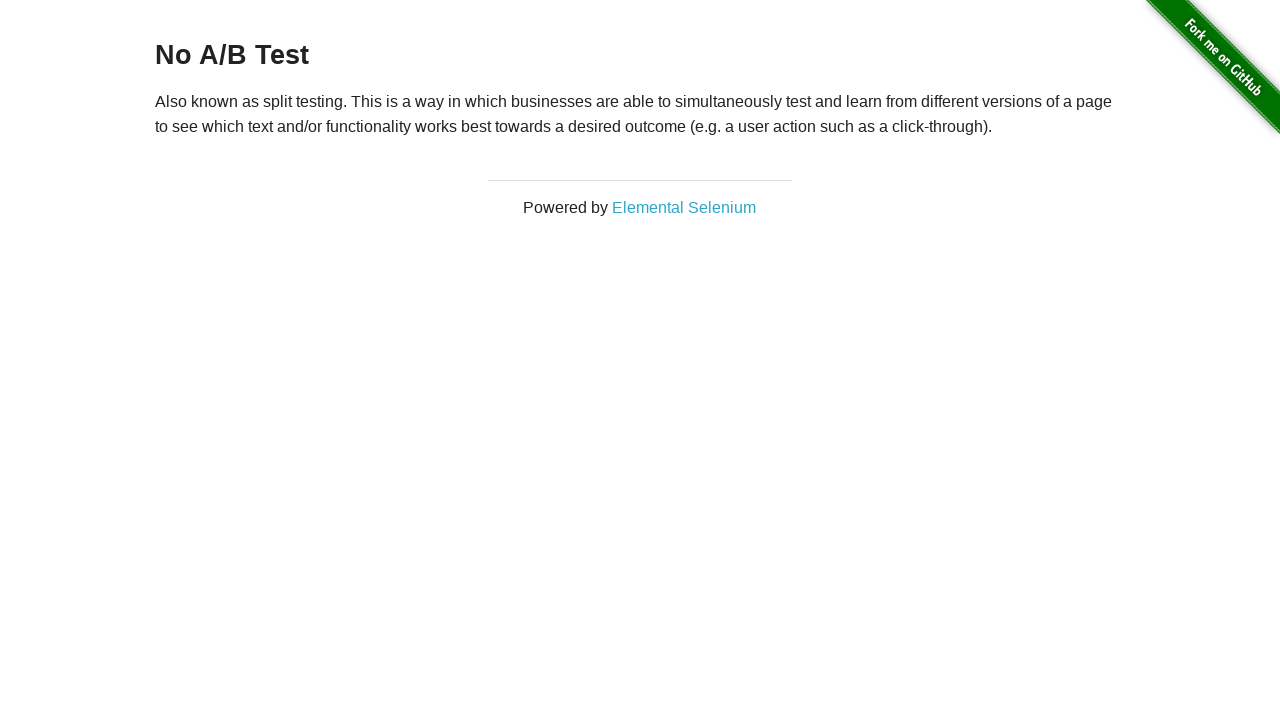

Retrieved heading text after page reload
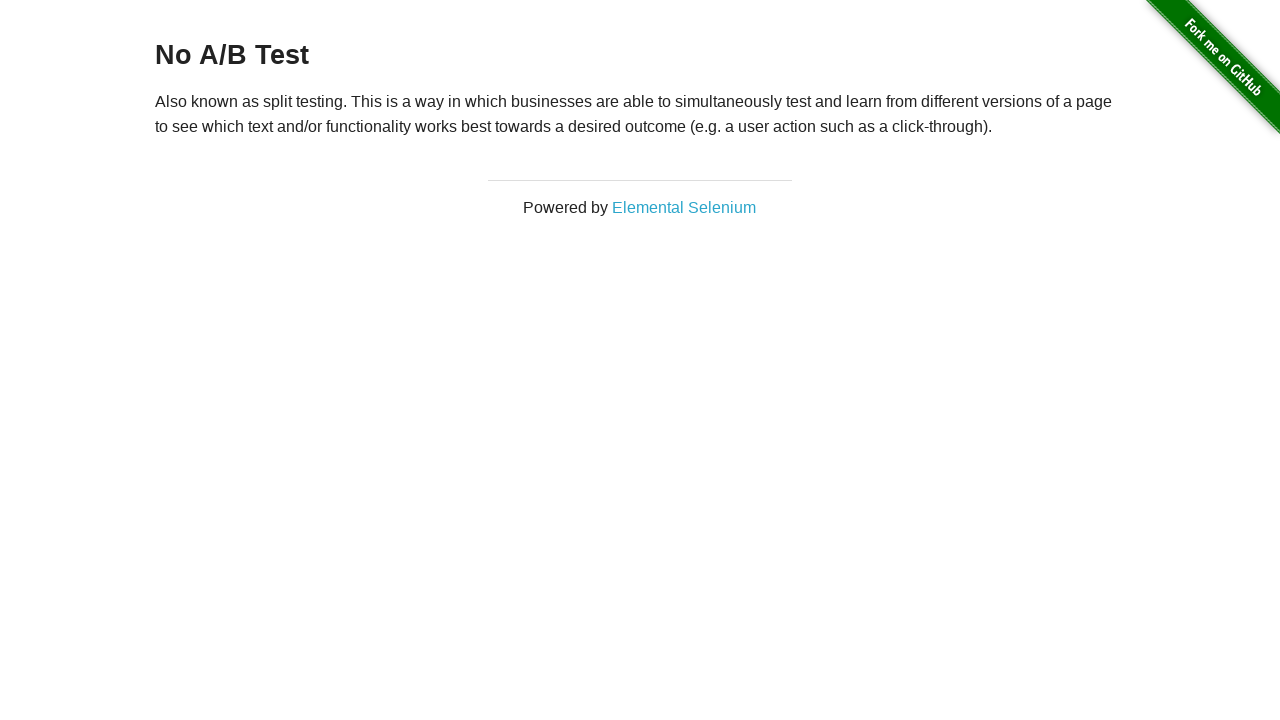

Verified page now displays 'No A/B Test' confirming opt-out cookie is active
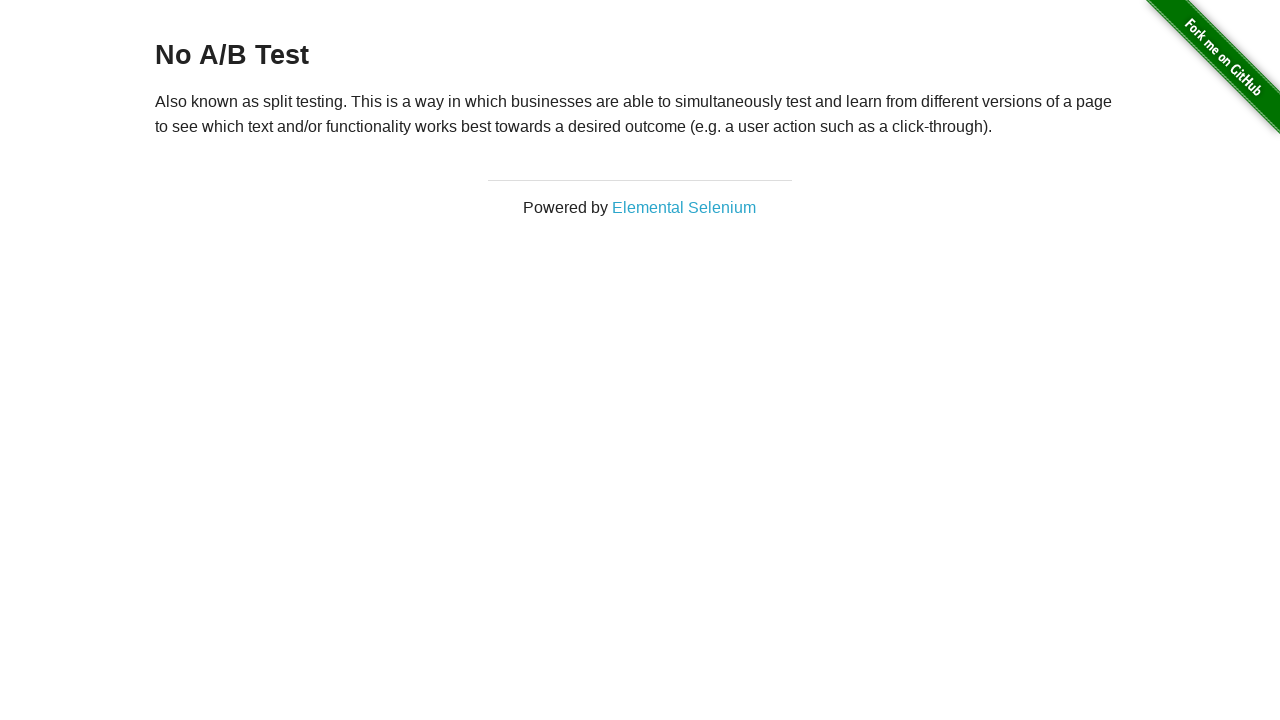

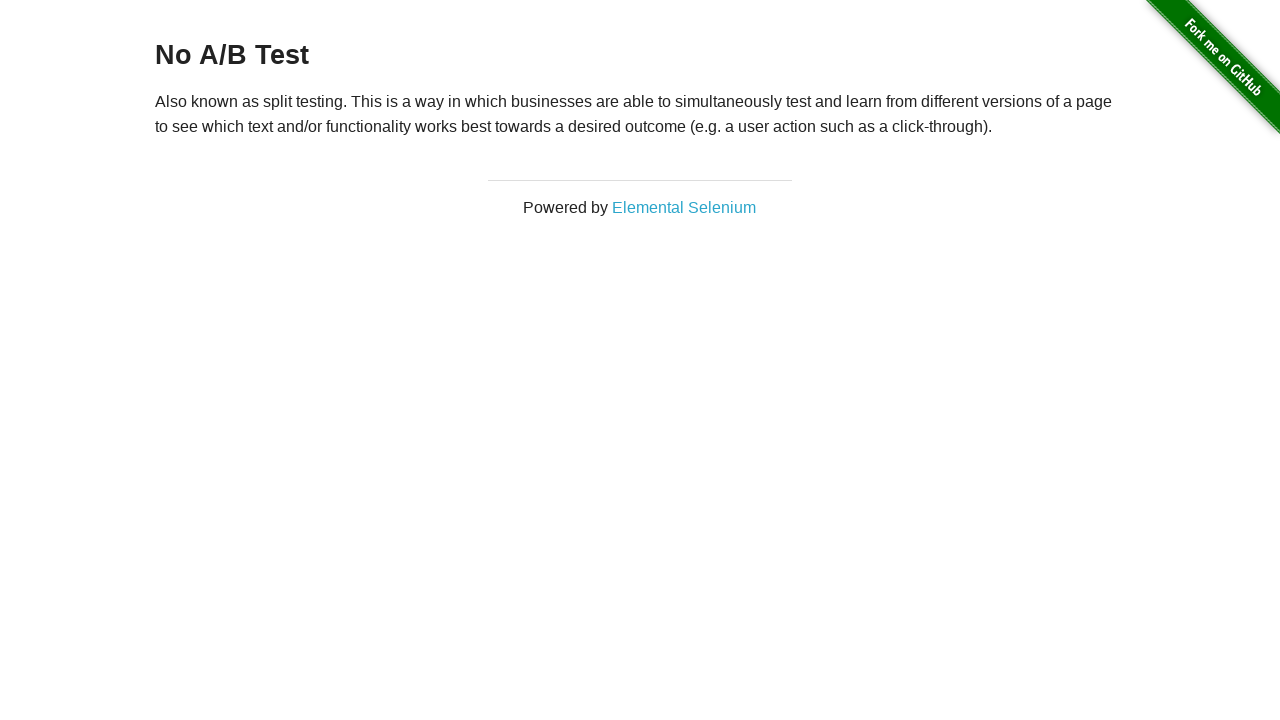